Tests double-click functionality within an iframe by double-clicking a button that copies text from one field to another.

Starting URL: https://www.w3schools.com/tags/tryit.asp?filename=tryhtml5_ev_ondblclick3

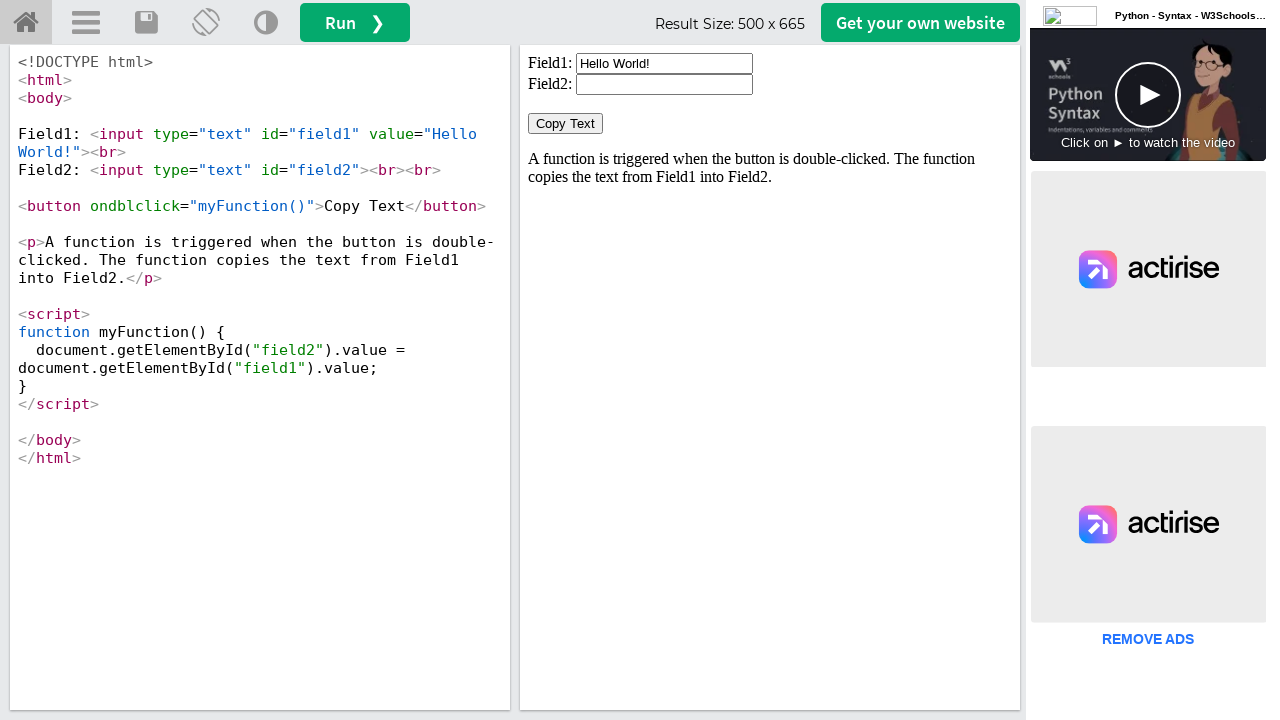

Located the iframe with id 'iframeResult'
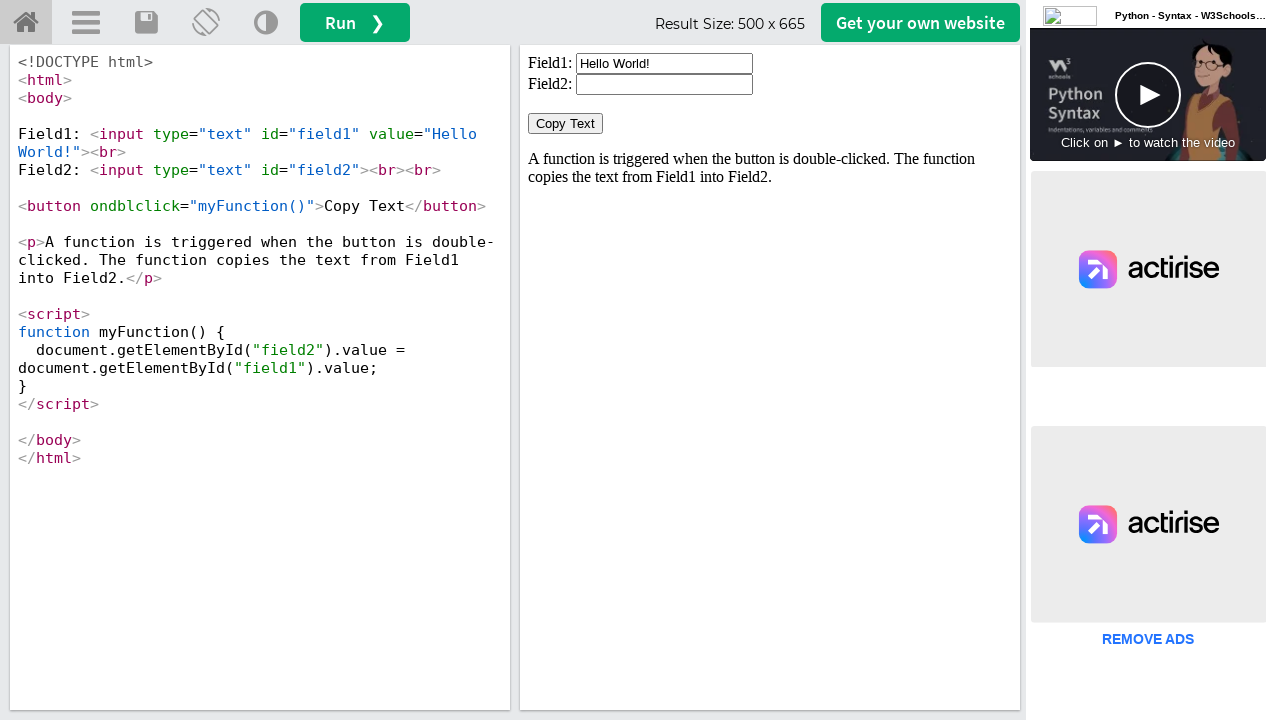

Waited for 'Copy Text' button to be visible
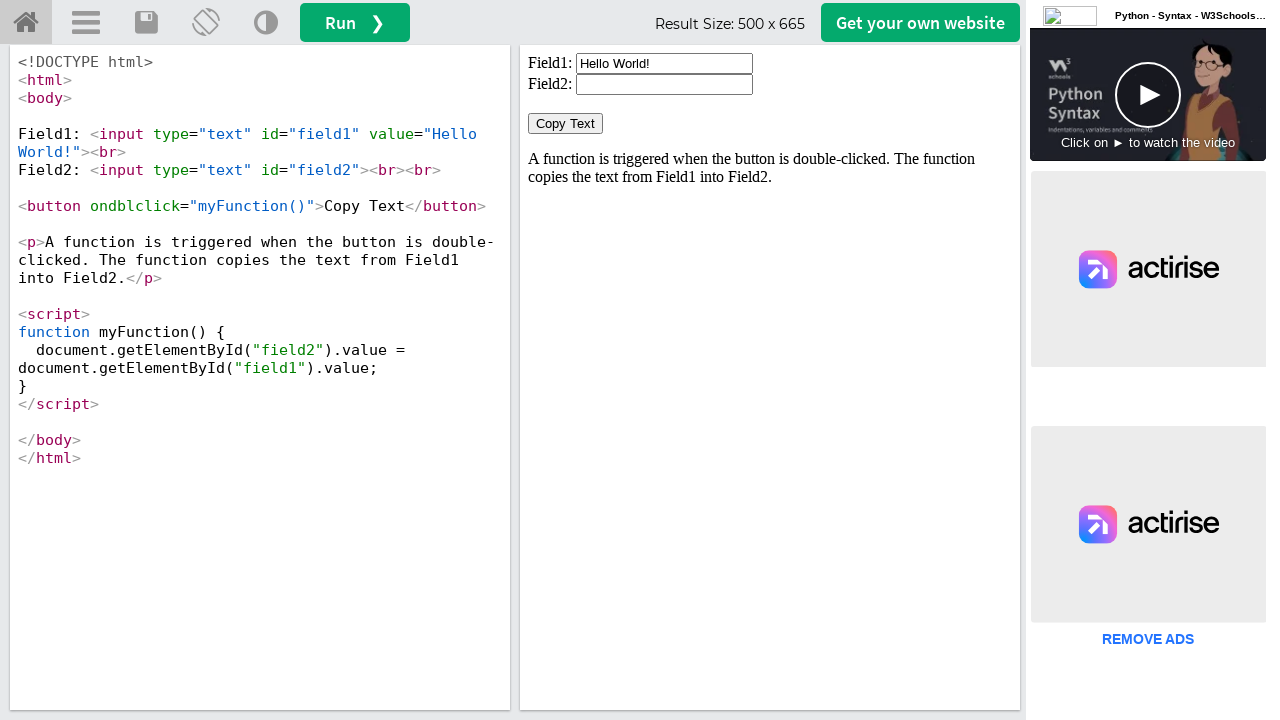

Double-clicked the 'Copy Text' button at (566, 124) on #iframeResult >> internal:control=enter-frame >> xpath=//button[normalize-space(
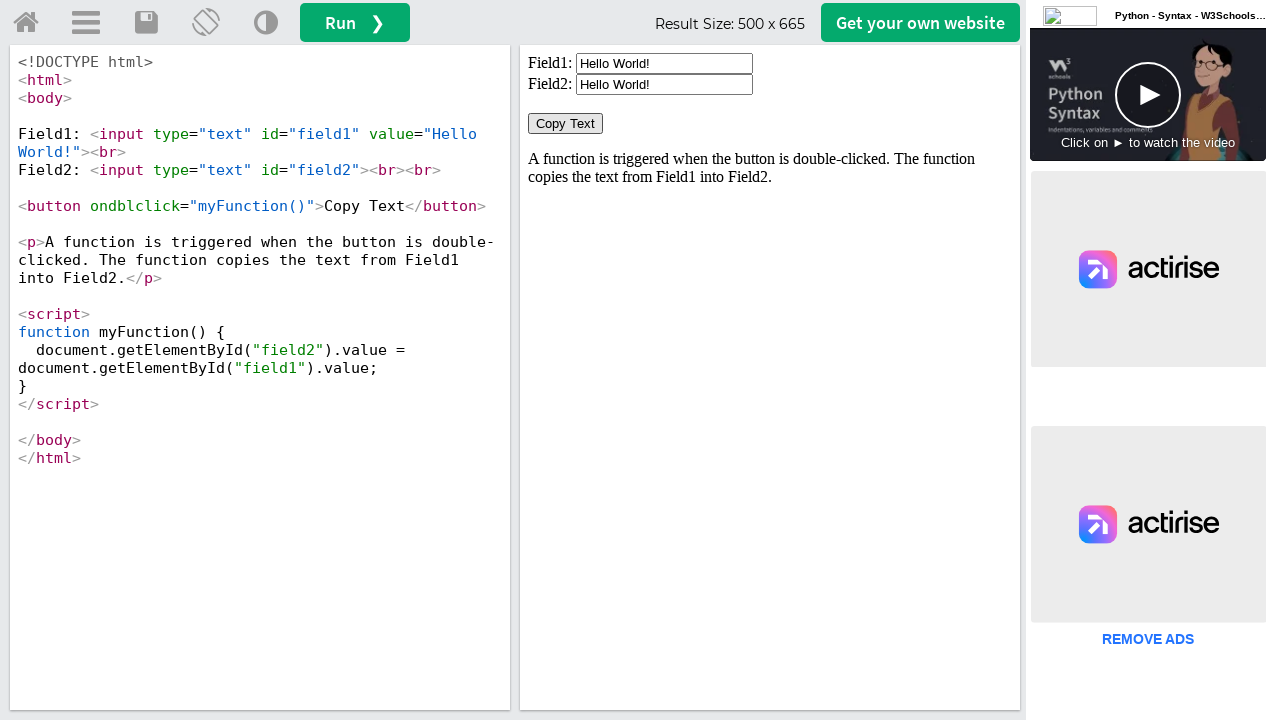

Verified that text was copied to field2 (visible state confirmed)
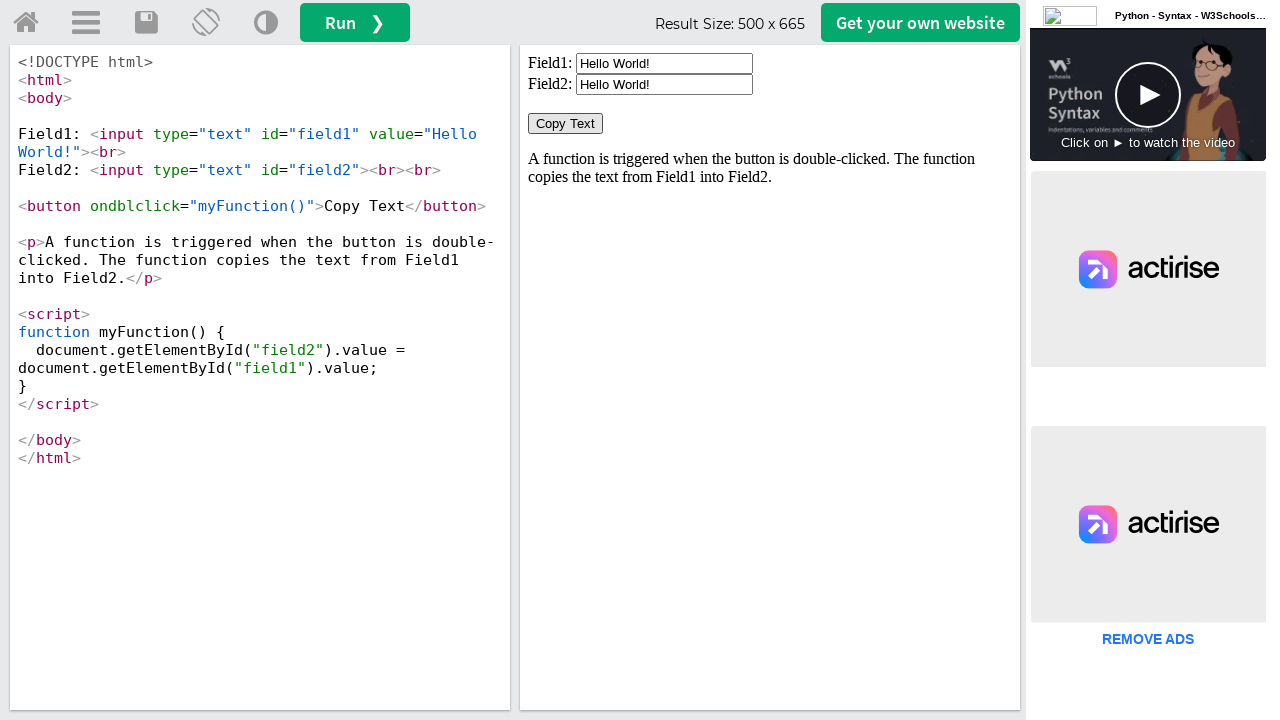

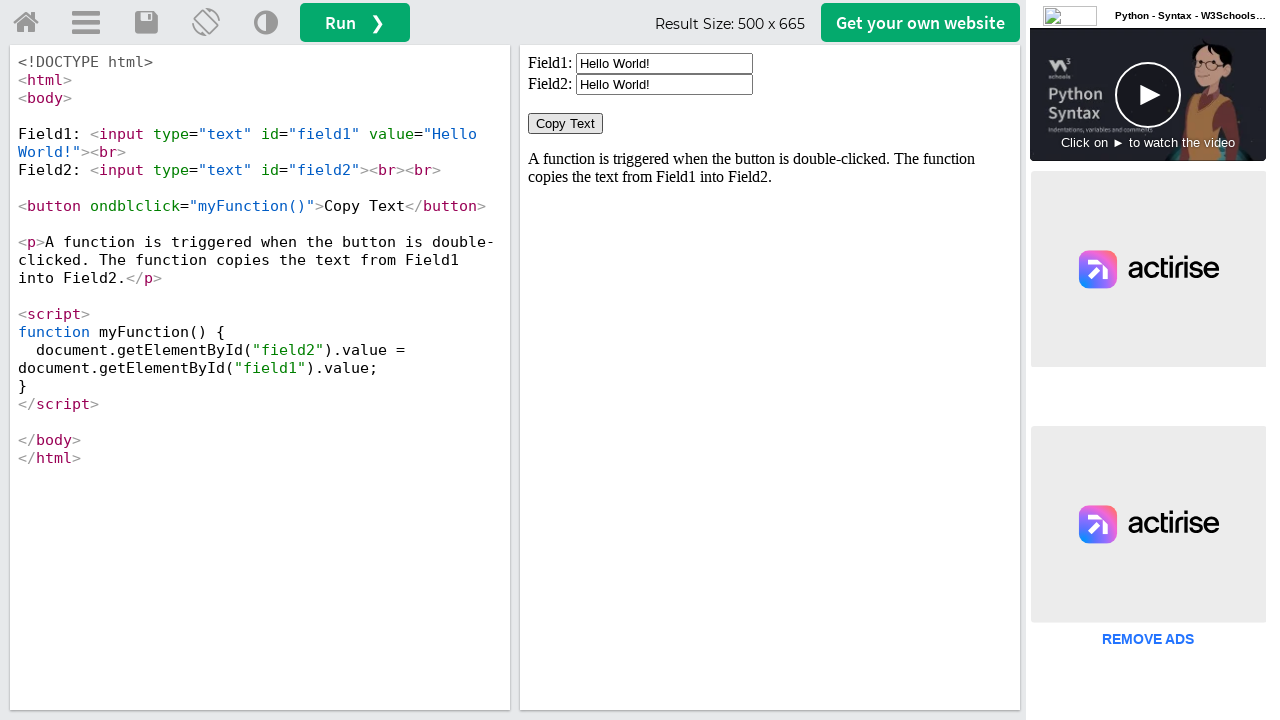